Tests the search functionality on Python.org by entering a search query "pycon" and submitting the form, then waiting for search results to appear.

Starting URL: https://www.python.org

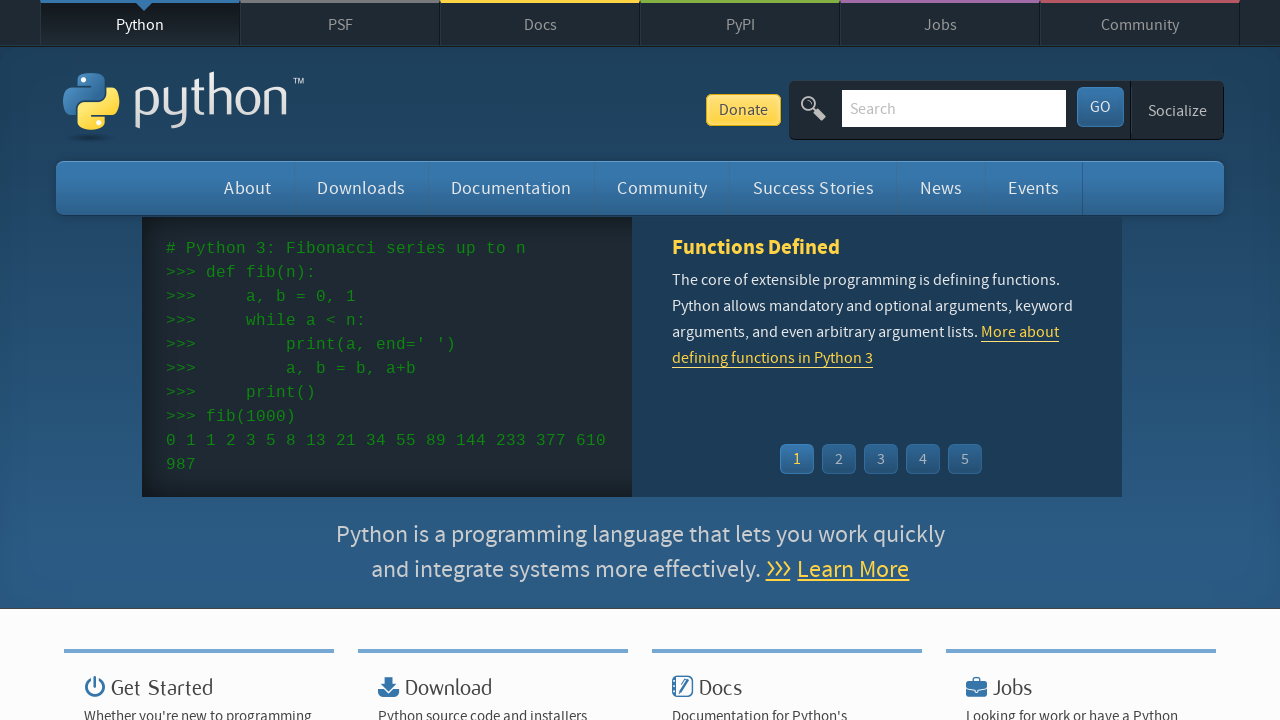

Filled search field with 'pycon' on input[name='q']
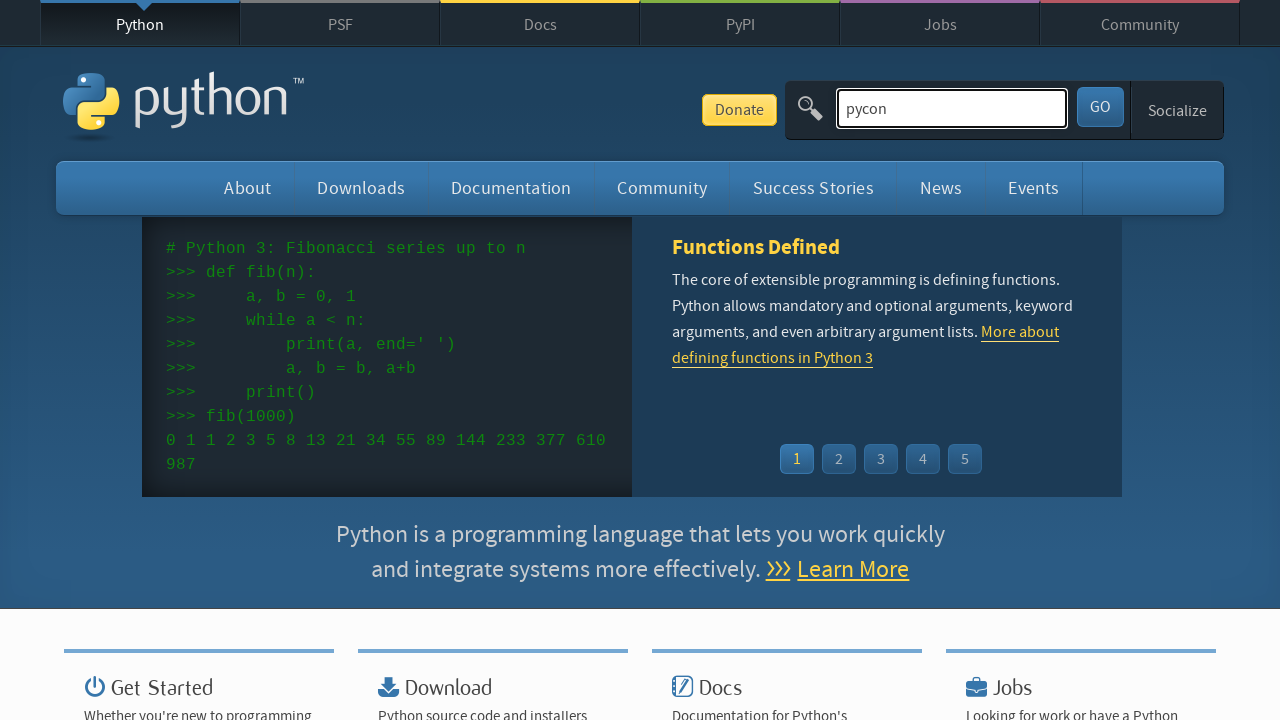

Submitted search form by pressing Enter on input[name='q']
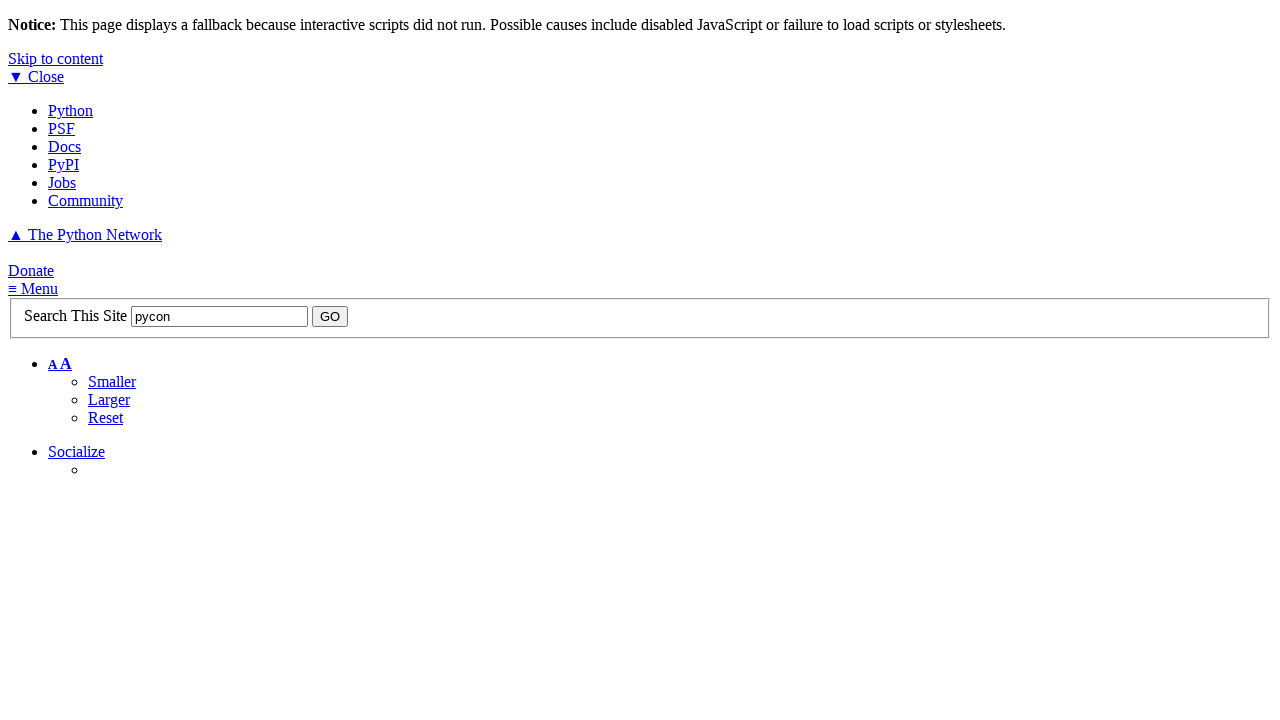

Search results loaded successfully
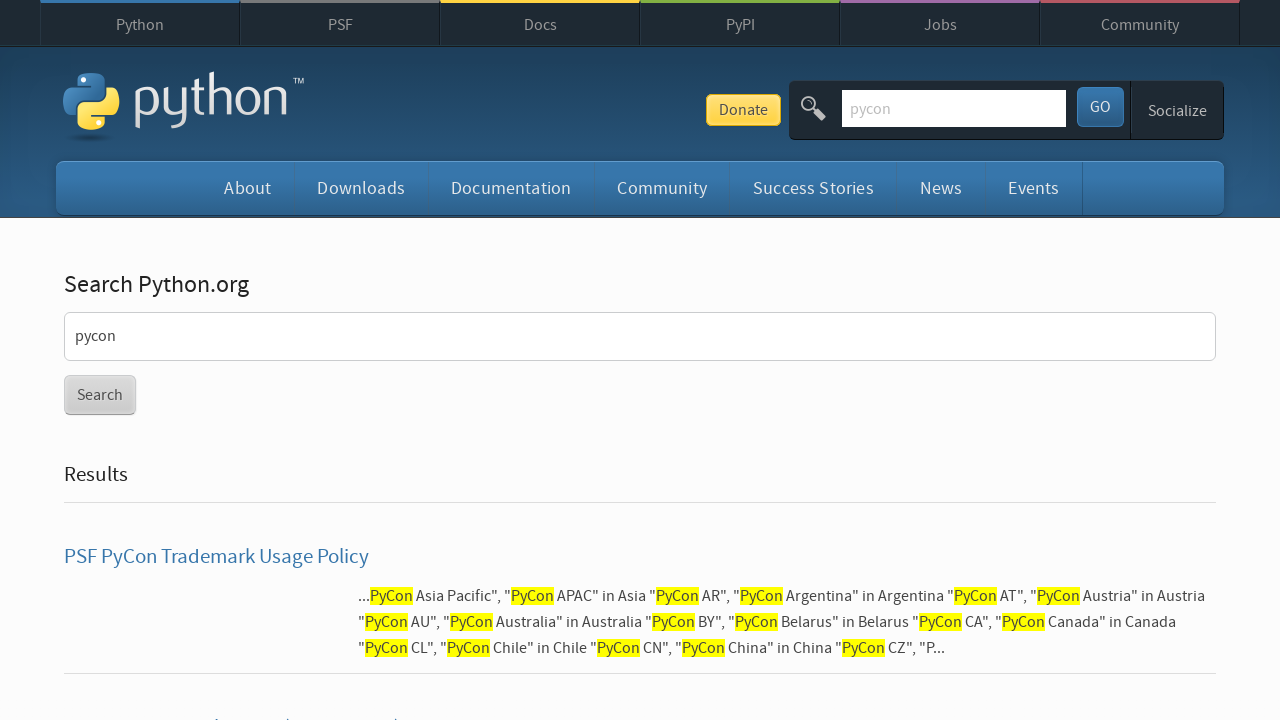

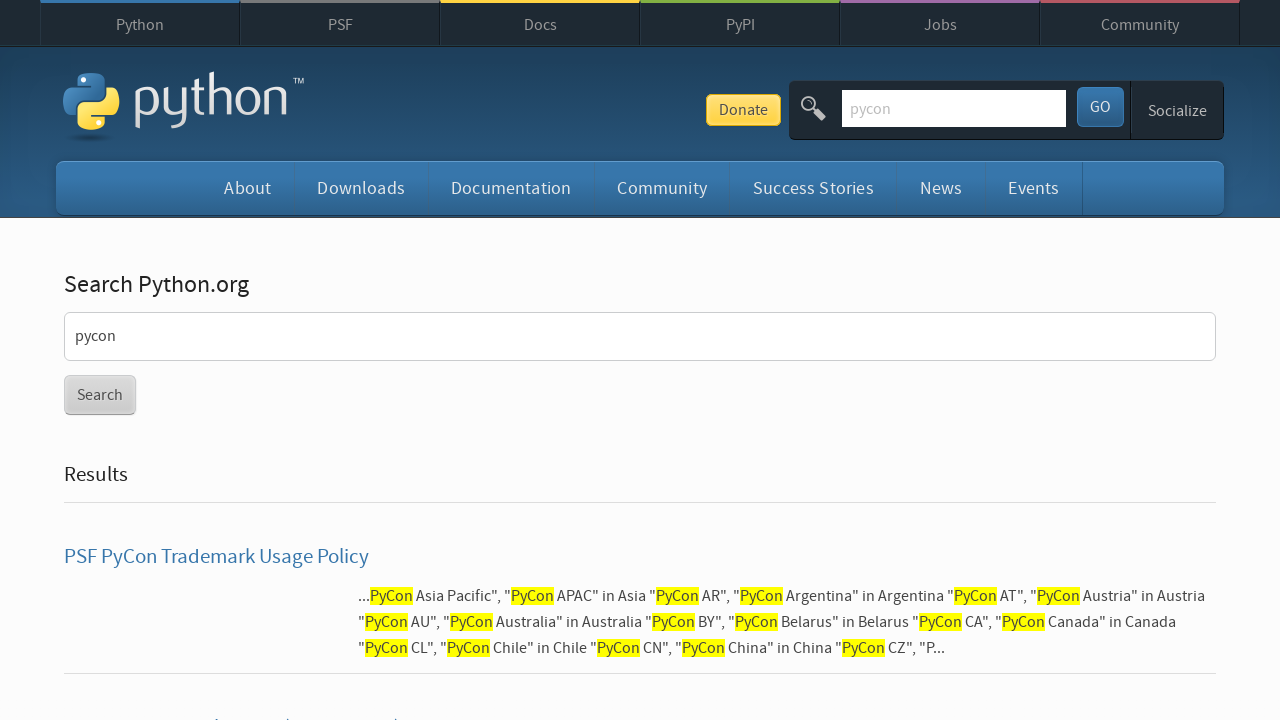